Tests navigation through sitemap links at 360x640 mobile resolution, clicking through 5 different pages on getcalley.com and navigating back to the sitemap after each visit.

Starting URL: https://www.getcalley.com/page-sitemap.xml

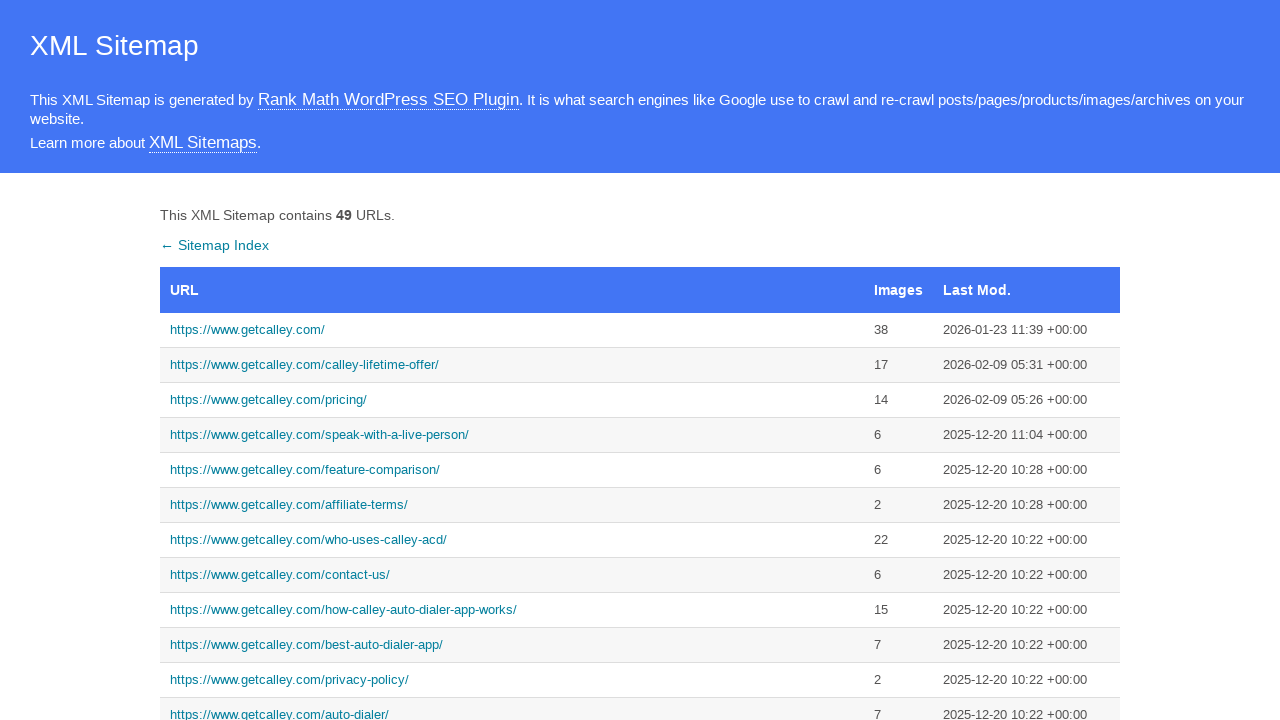

Set viewport to 360x640 mobile resolution
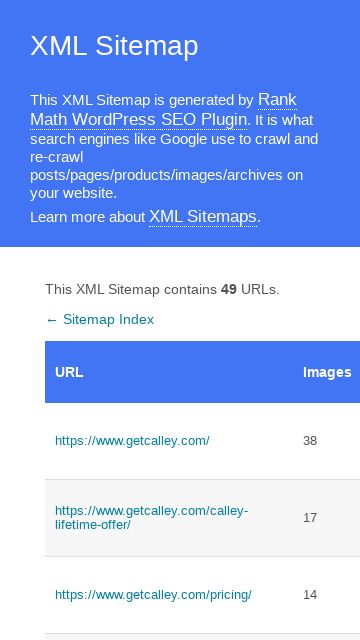

Clicked homepage link from sitemap at (169, 441) on text=https://www.getcalley.com/
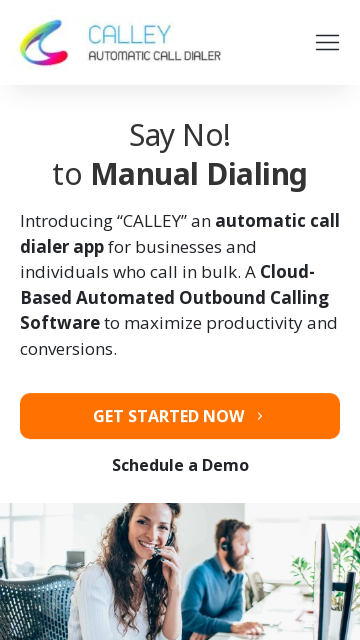

Homepage loaded completely
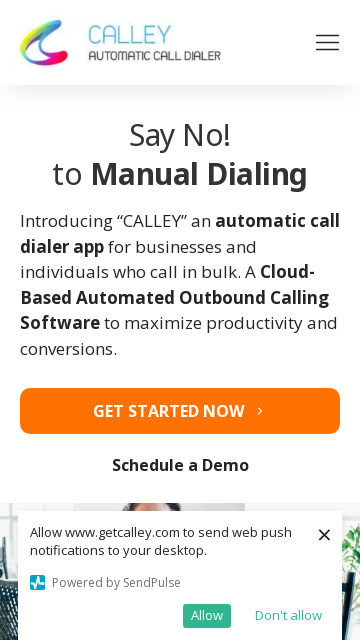

Navigated back to sitemap
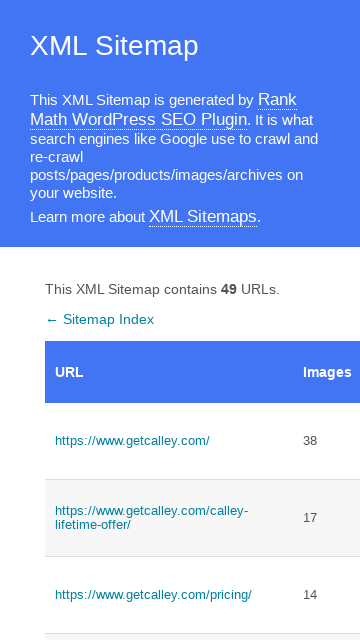

Clicked 'Call from Browser' link from sitemap at (169, 320) on text=https://www.getcalley.com/calley-call-from-browser/
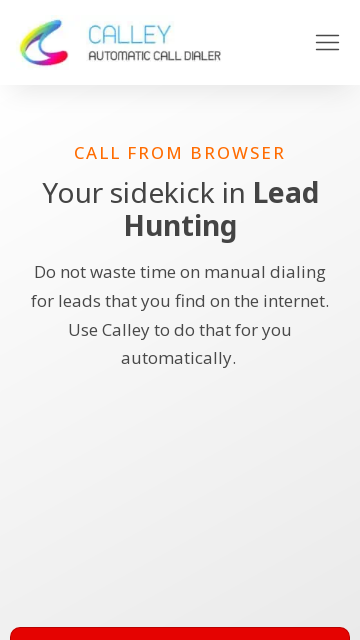

'Call from Browser' page loaded completely
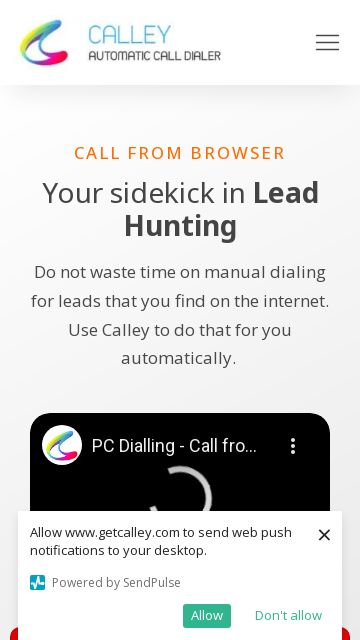

Navigated back to sitemap
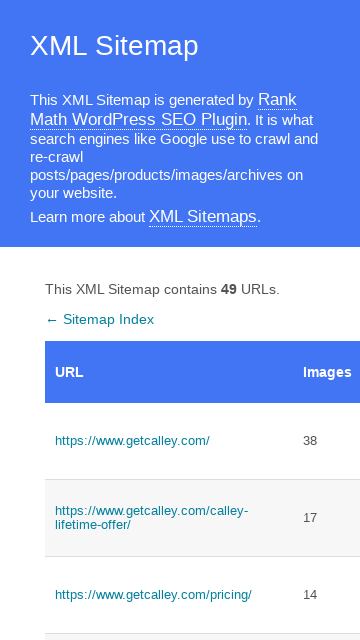

Clicked 'Pro Features' link from sitemap at (169, 320) on text=https://www.getcalley.com/calley-pro-features/
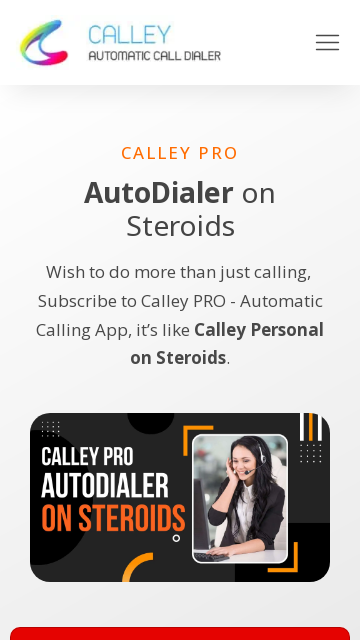

'Pro Features' page loaded completely
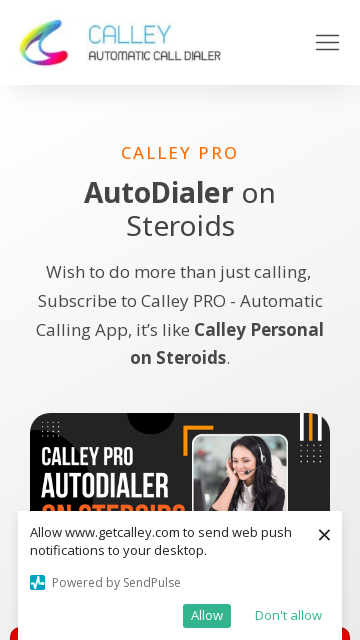

Navigated back to sitemap
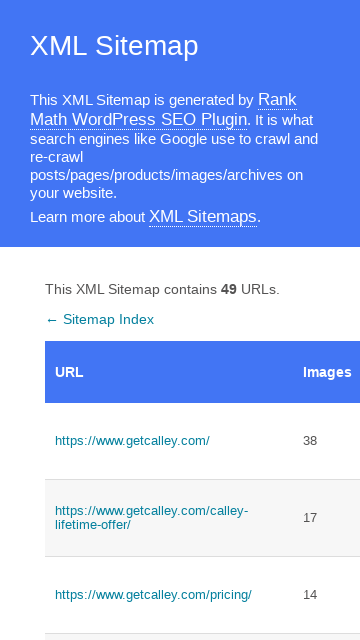

Clicked 'Best Auto Dialer App' link from sitemap at (169, 320) on text=https://www.getcalley.com/best-auto-dialer-app/
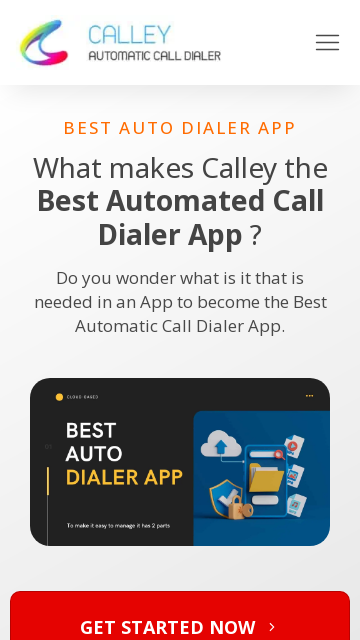

'Best Auto Dialer App' page loaded completely
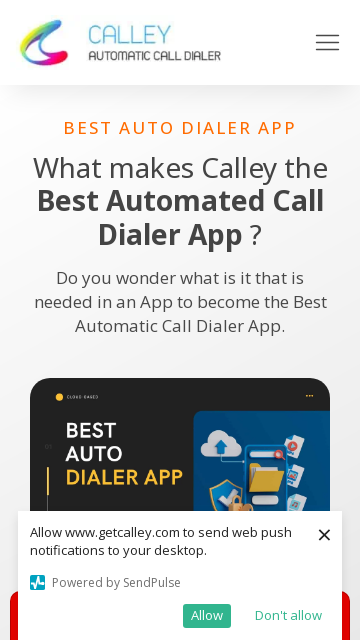

Navigated back to sitemap
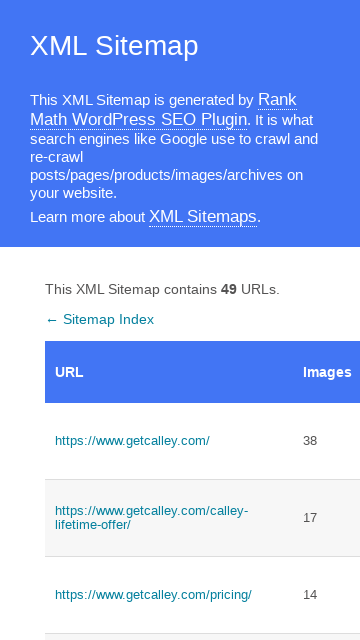

Clicked 'Zoho CRM Integration' link from sitemap at (169, 320) on text=https://www.getcalley.com/calley-zoho-crm-integration/
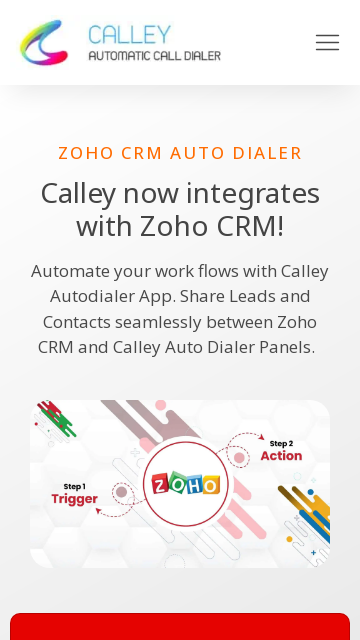

'Zoho CRM Integration' page loaded completely
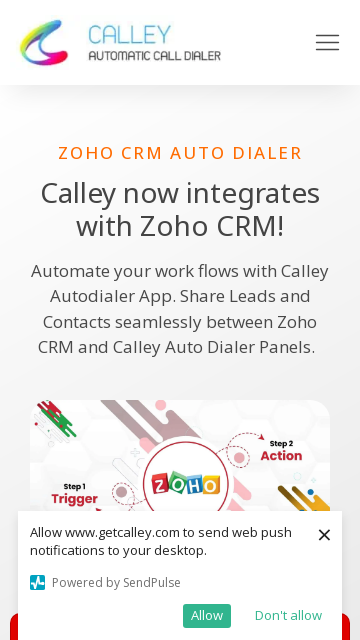

Navigated back to sitemap
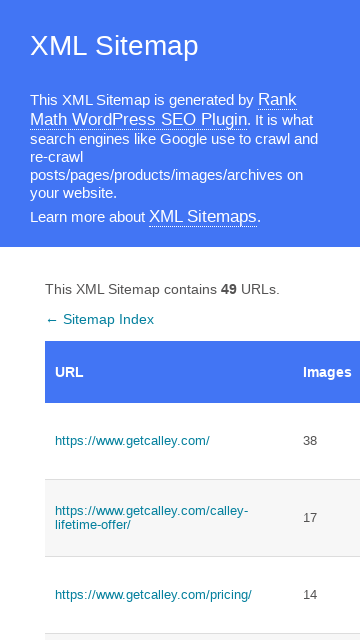

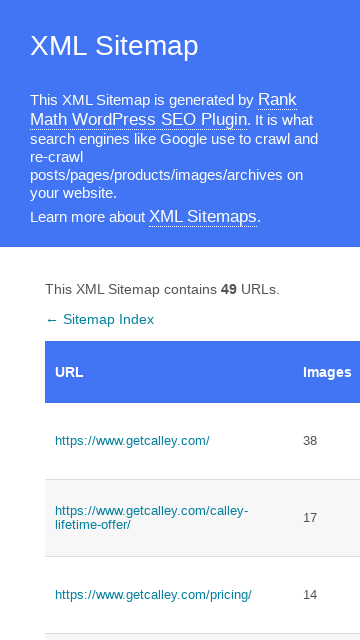